Tests drag and drop functionality by dragging column A to column B using the drag and drop method, then verifies the columns have swapped content

Starting URL: https://the-internet.herokuapp.com/drag_and_drop

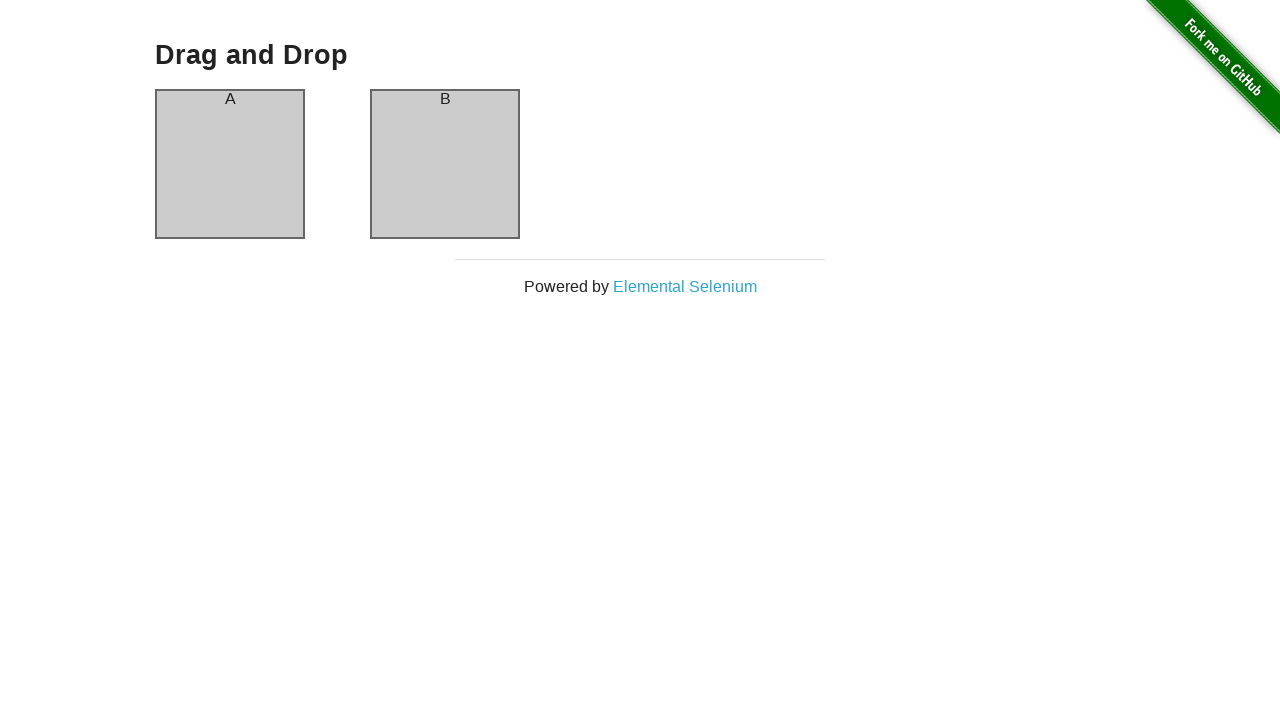

Waited for column A element to load
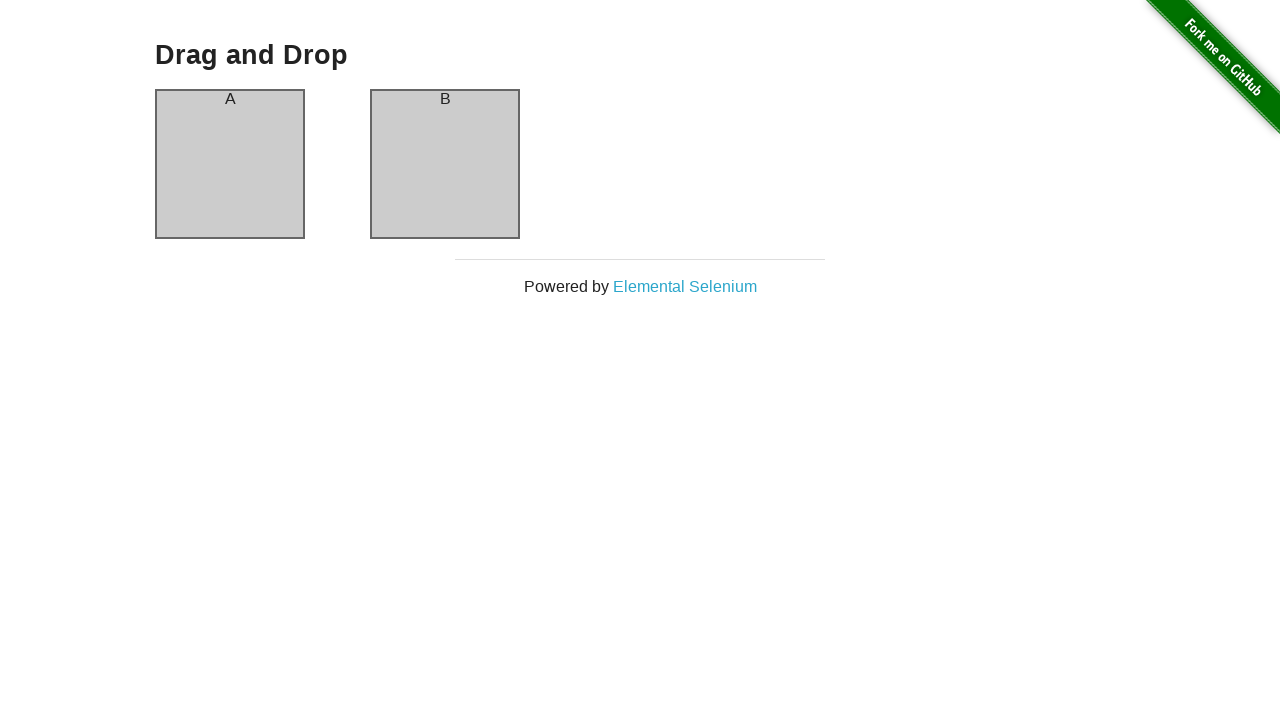

Waited for column B element to load
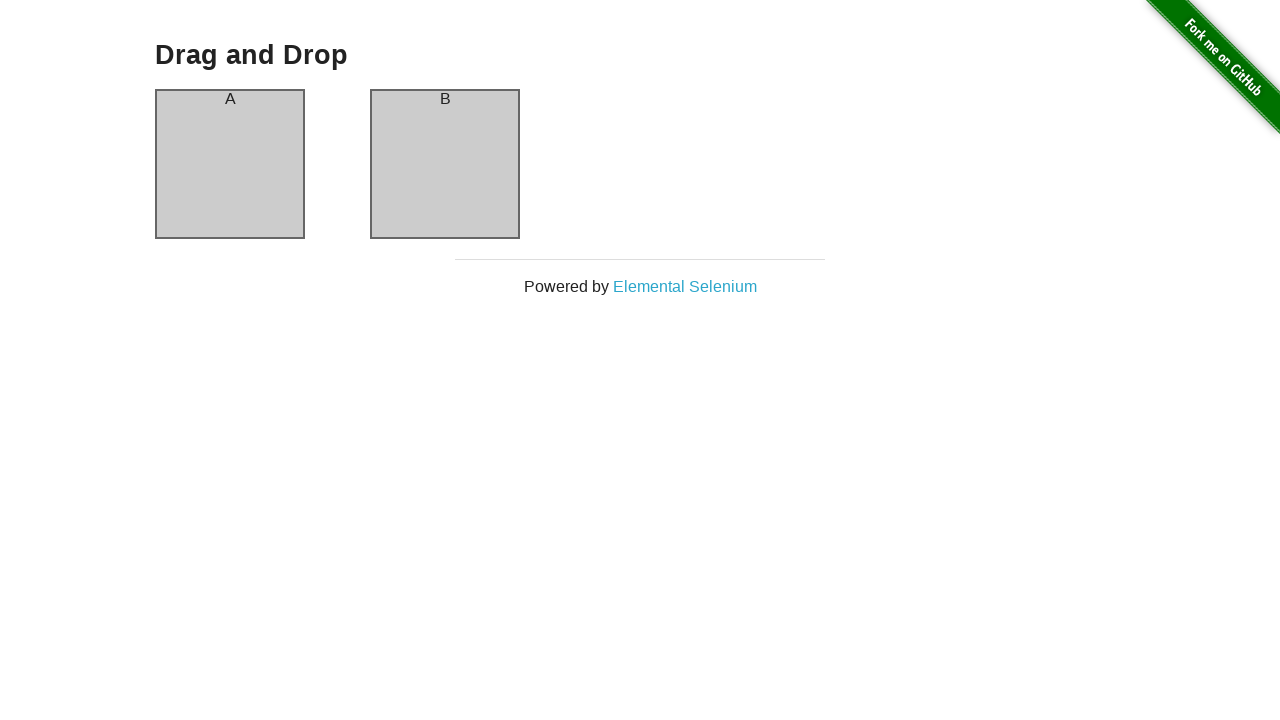

Located column A element for drag and drop
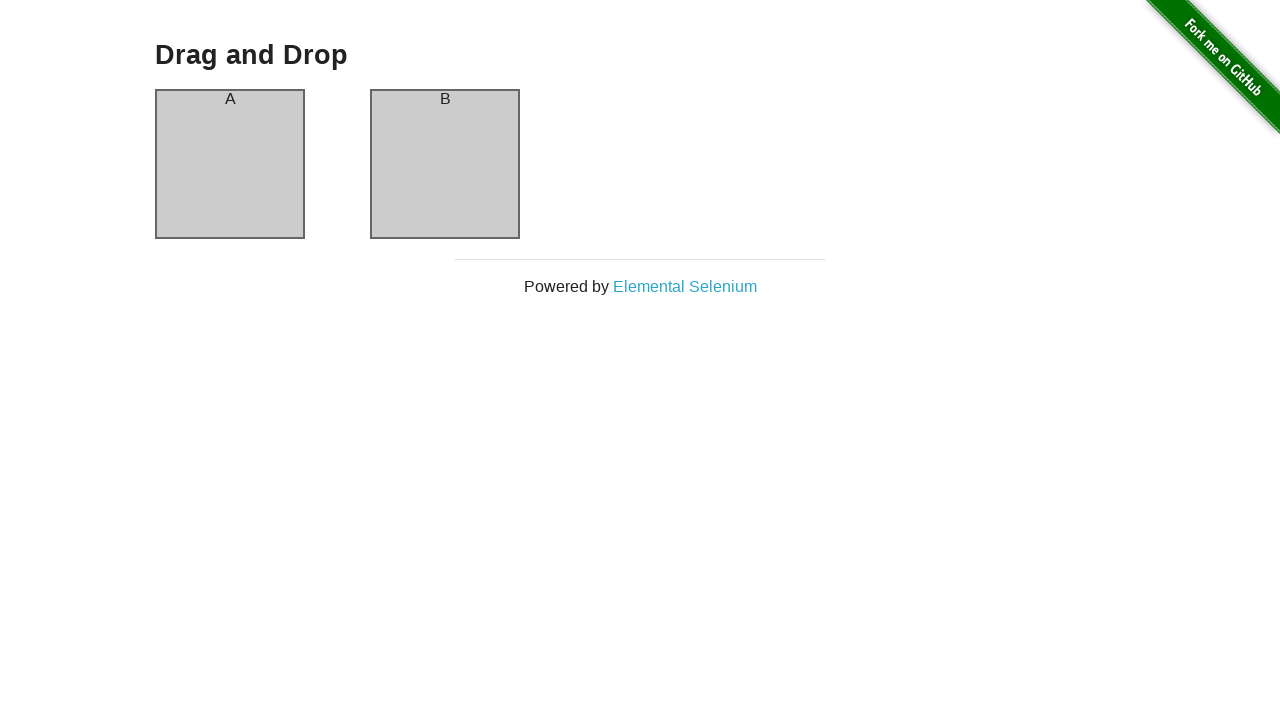

Located column B element as drop target
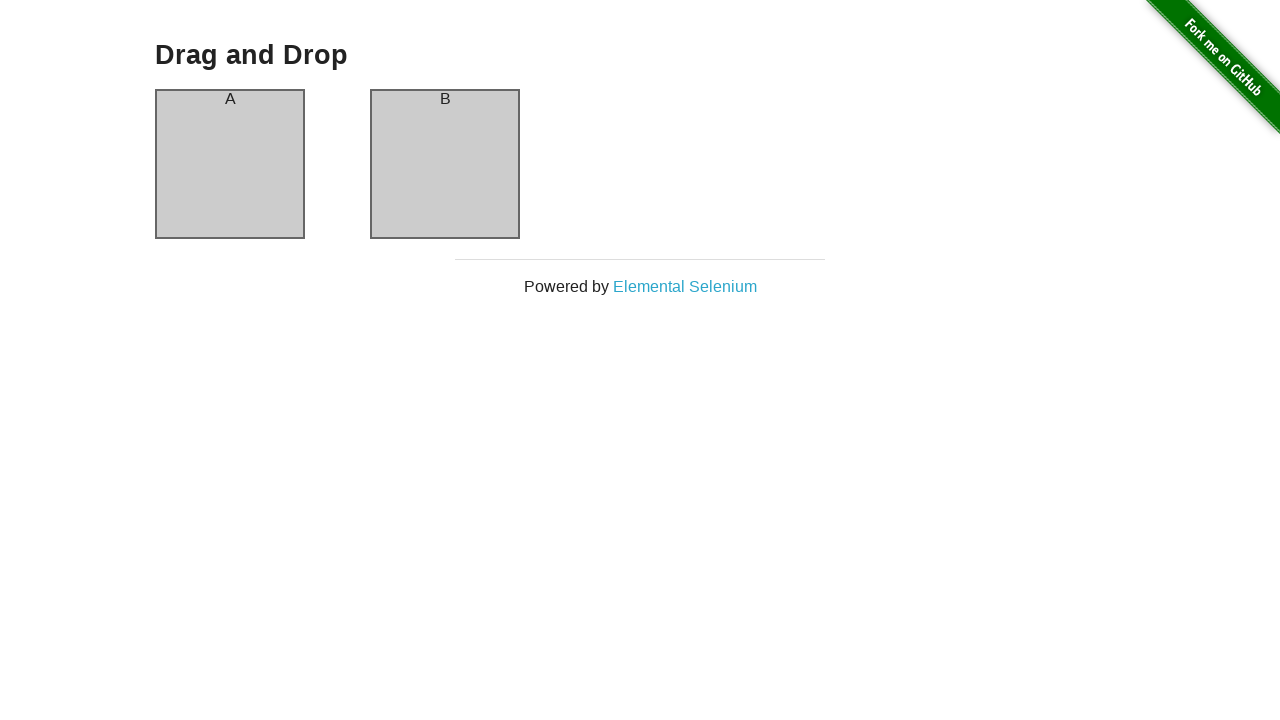

Dragged column A to column B position at (445, 164)
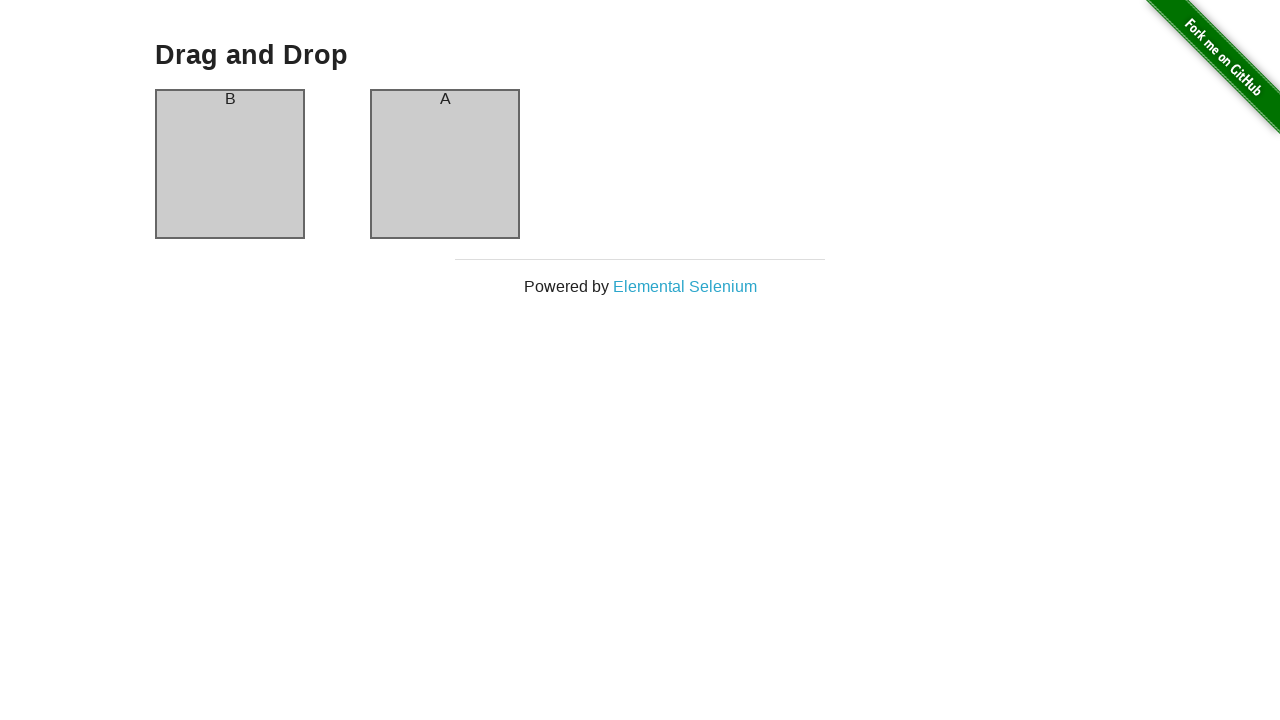

Verified column A now contains 'B' content
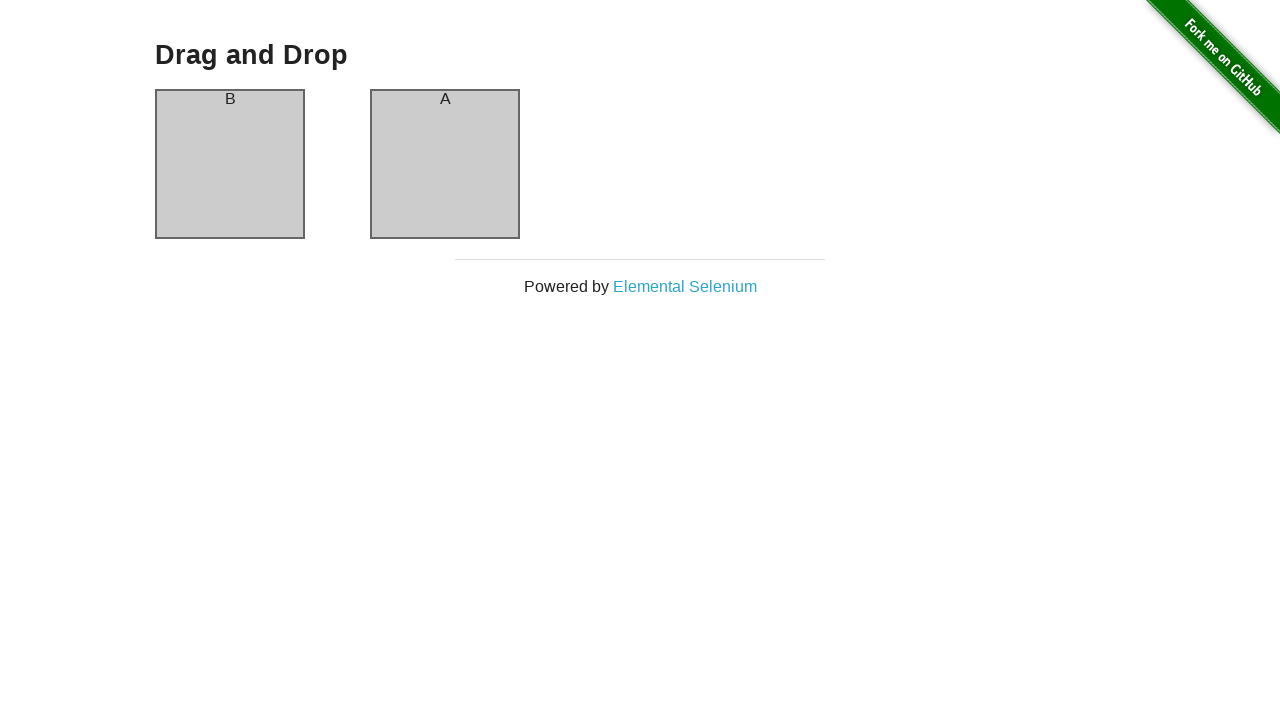

Verified column B now contains 'A' content - drag and drop successful
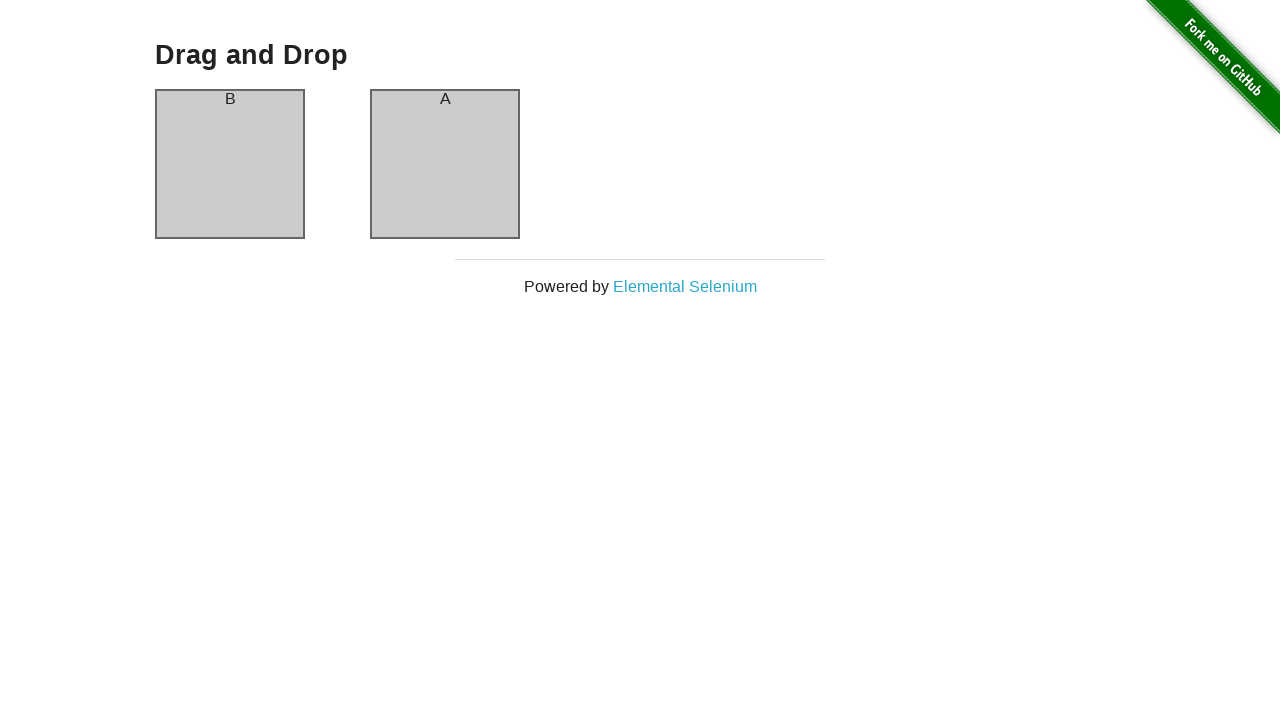

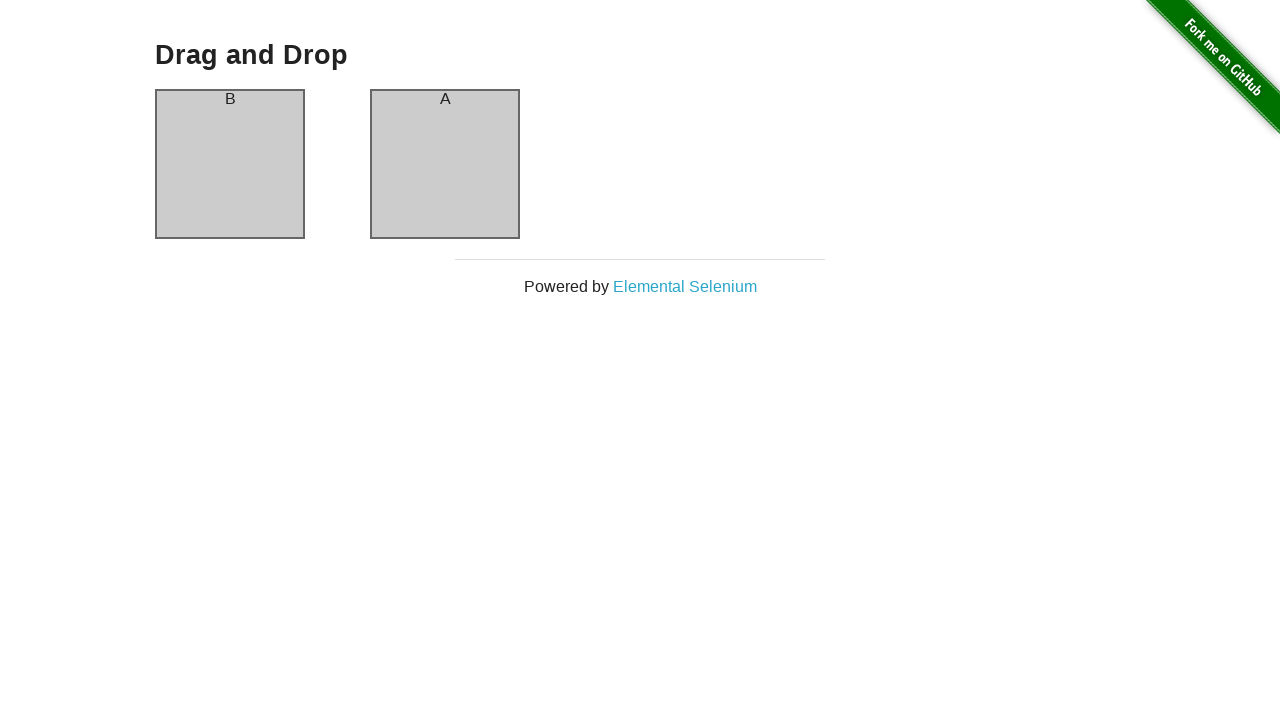